Tests adding a to-do item and marking it as complete by clicking on it, then verifying it appears in the Completed section.

Starting URL: https://abhigyank.github.io/To-Do-List/

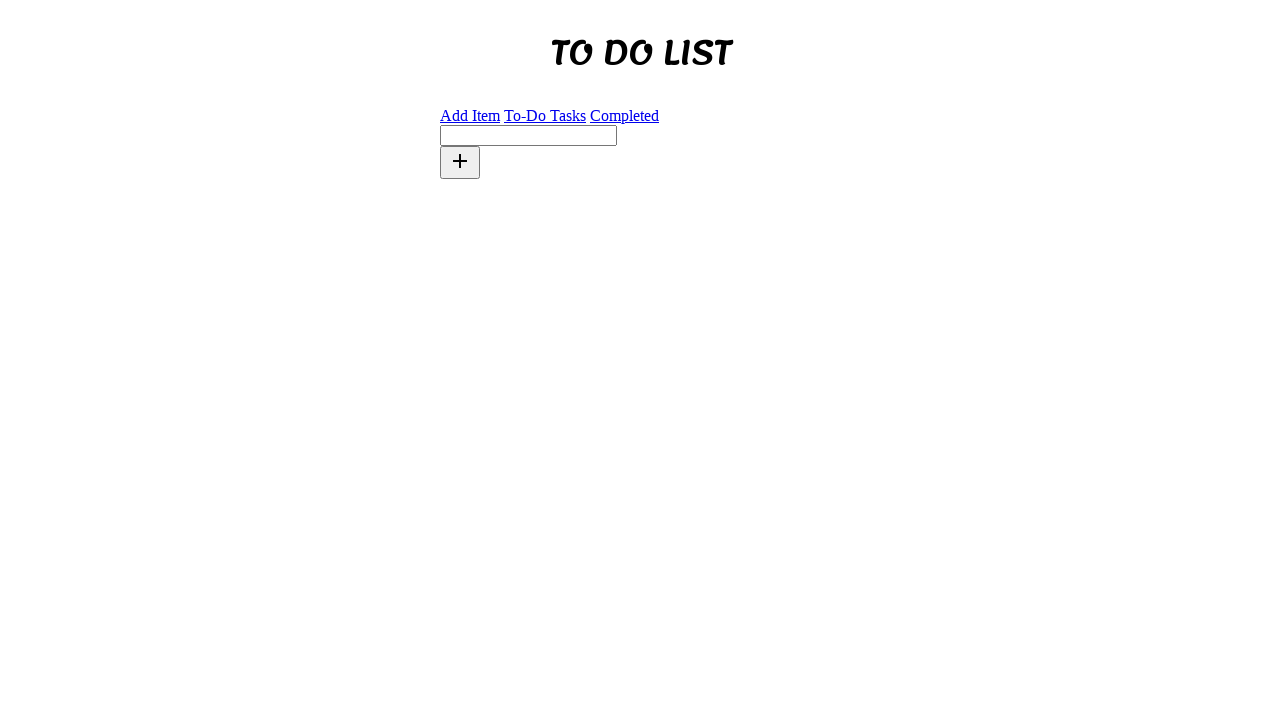

Clicked on new task input field at (528, 135) on #new-task
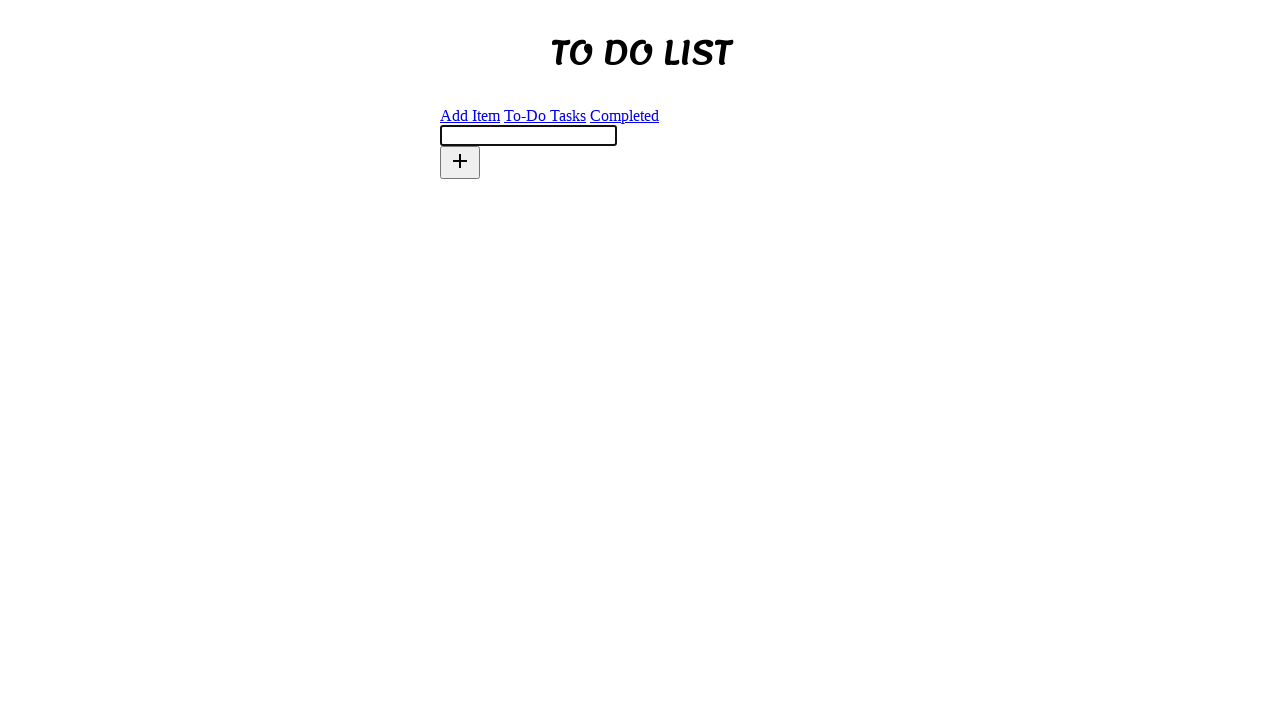

Filled new task field with 'fH2pQ' on #new-task
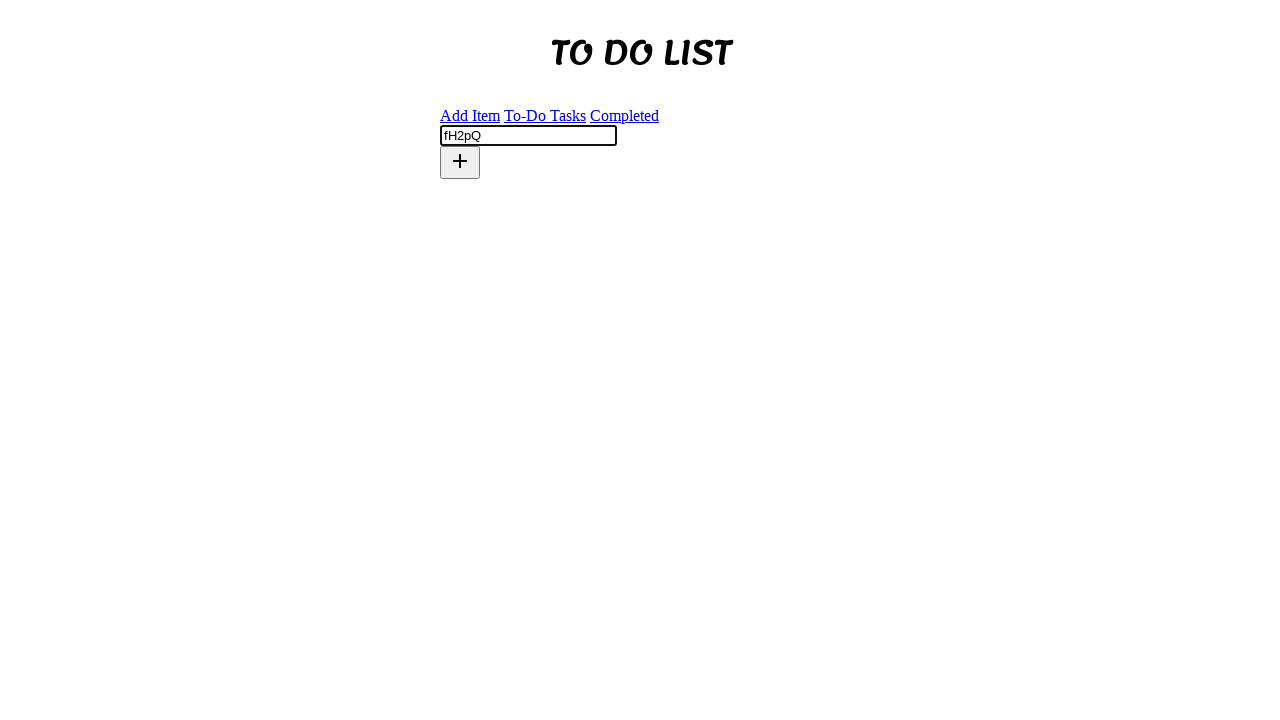

Clicked add button to create task at (460, 162) on role=button[name='add']
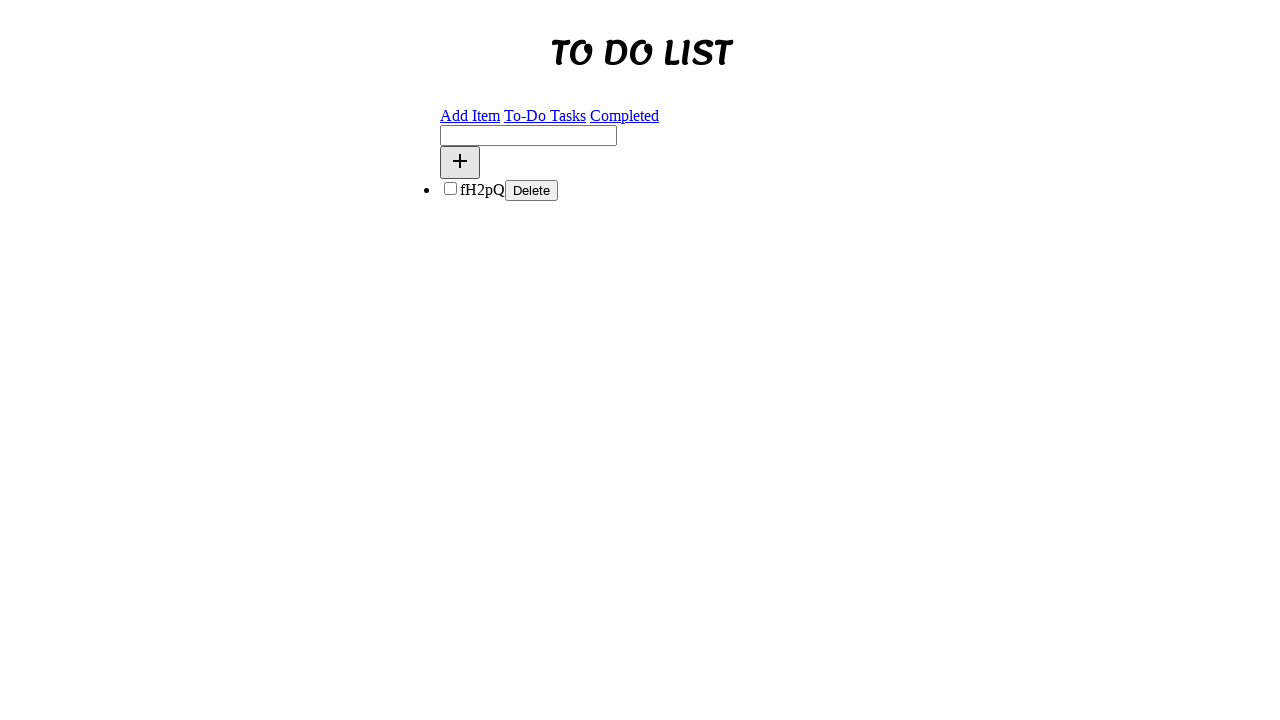

Navigated to To-Do Tasks section at (545, 115) on role=link[name='To-Do Tasks']
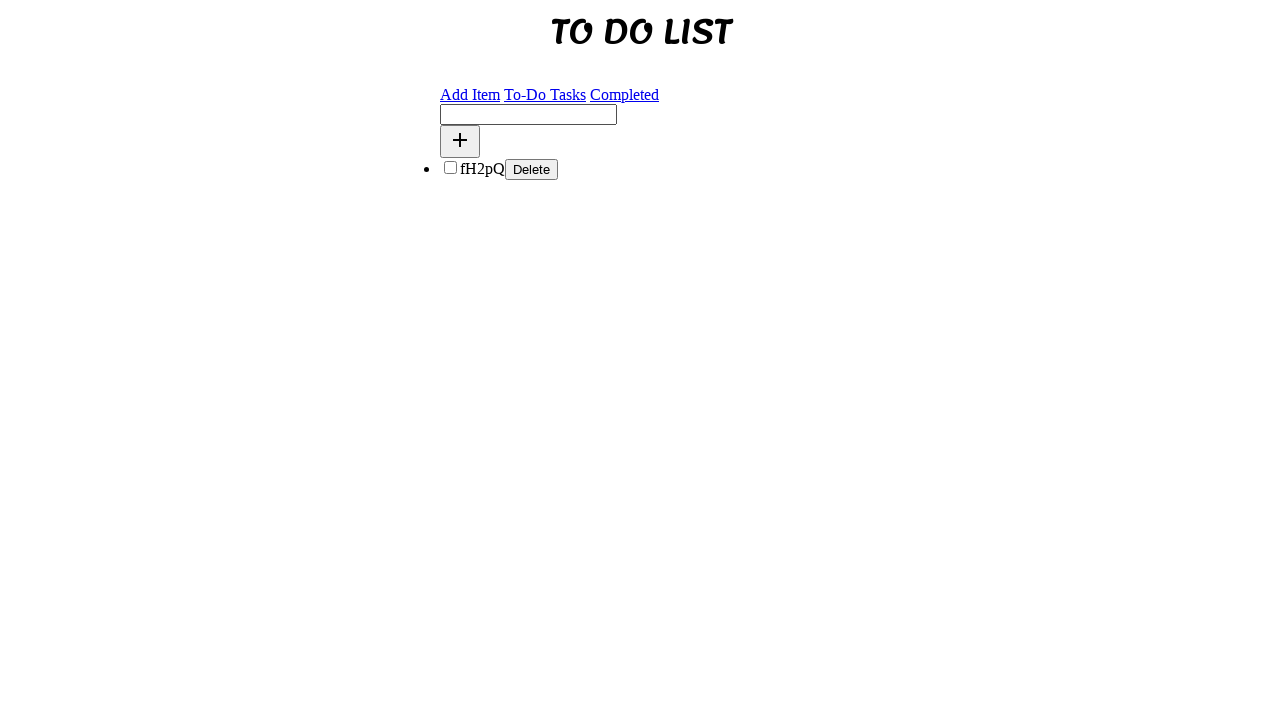

Task 'fH2pQ' is visible in To-Do Tasks section
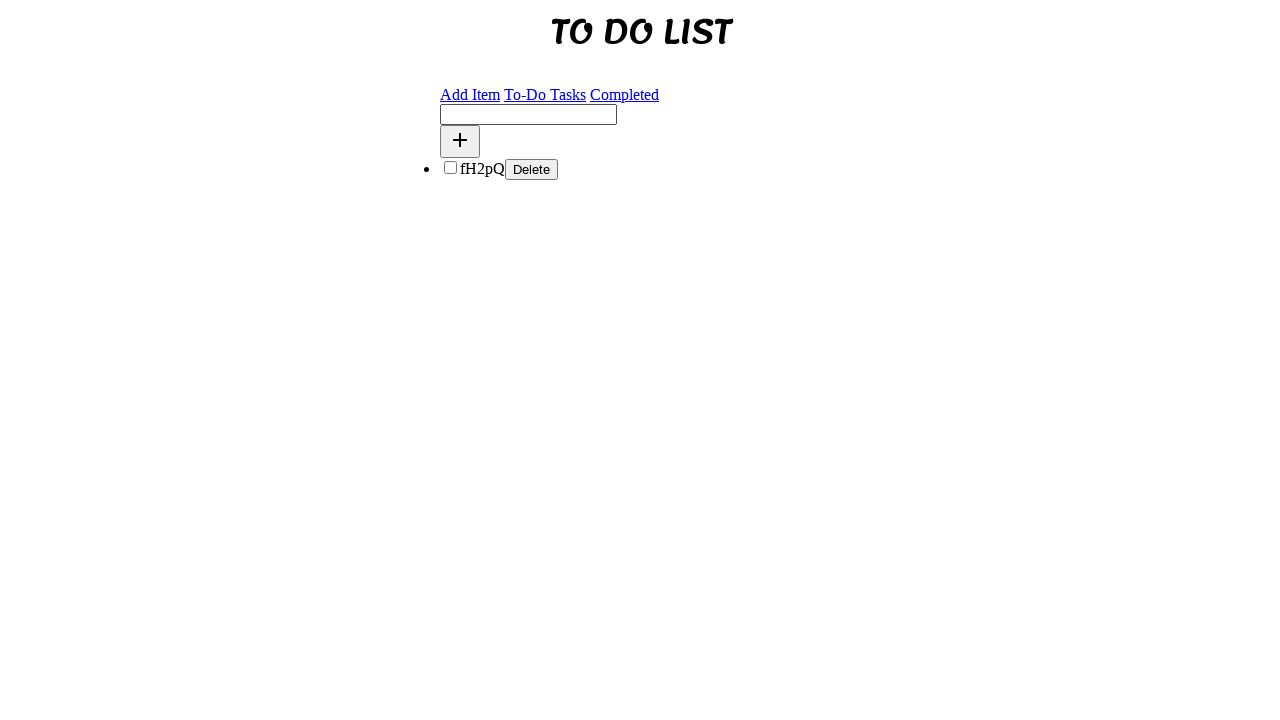

Clicked on task 'fH2pQ' to mark it as complete at (482, 168) on text=fH2pQ
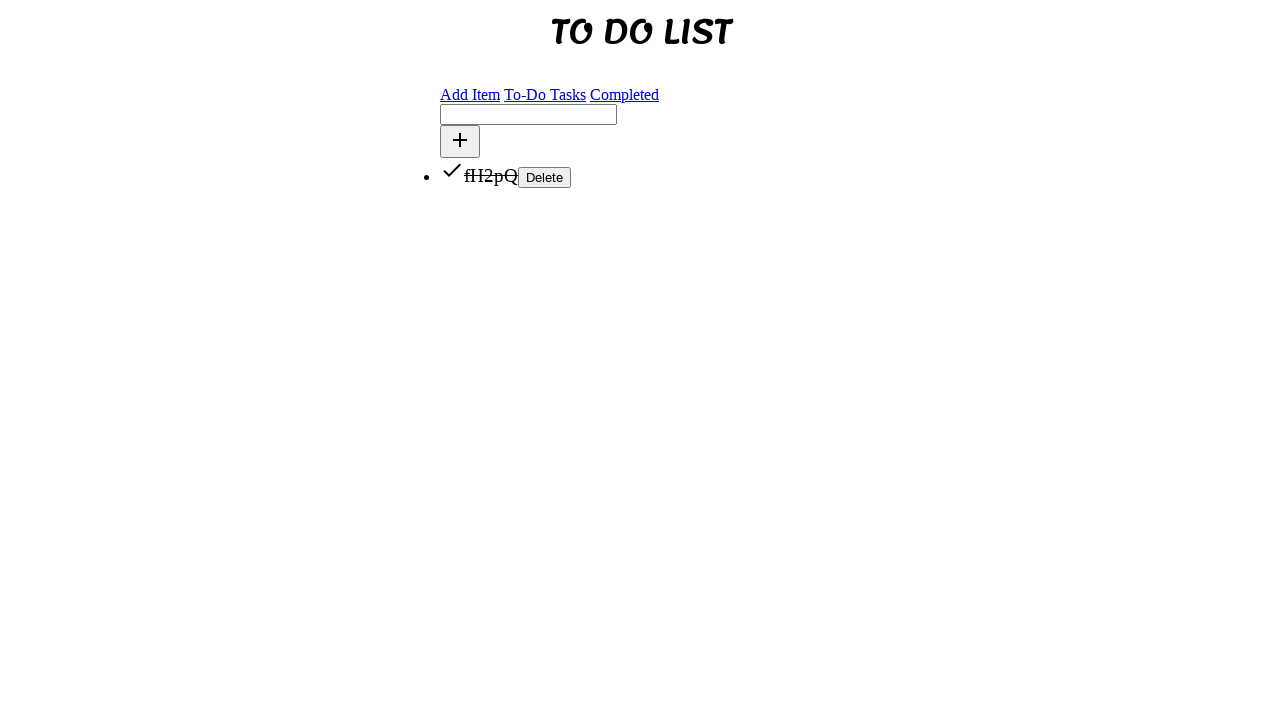

Navigated to Completed section at (624, 94) on role=link[name='Completed']
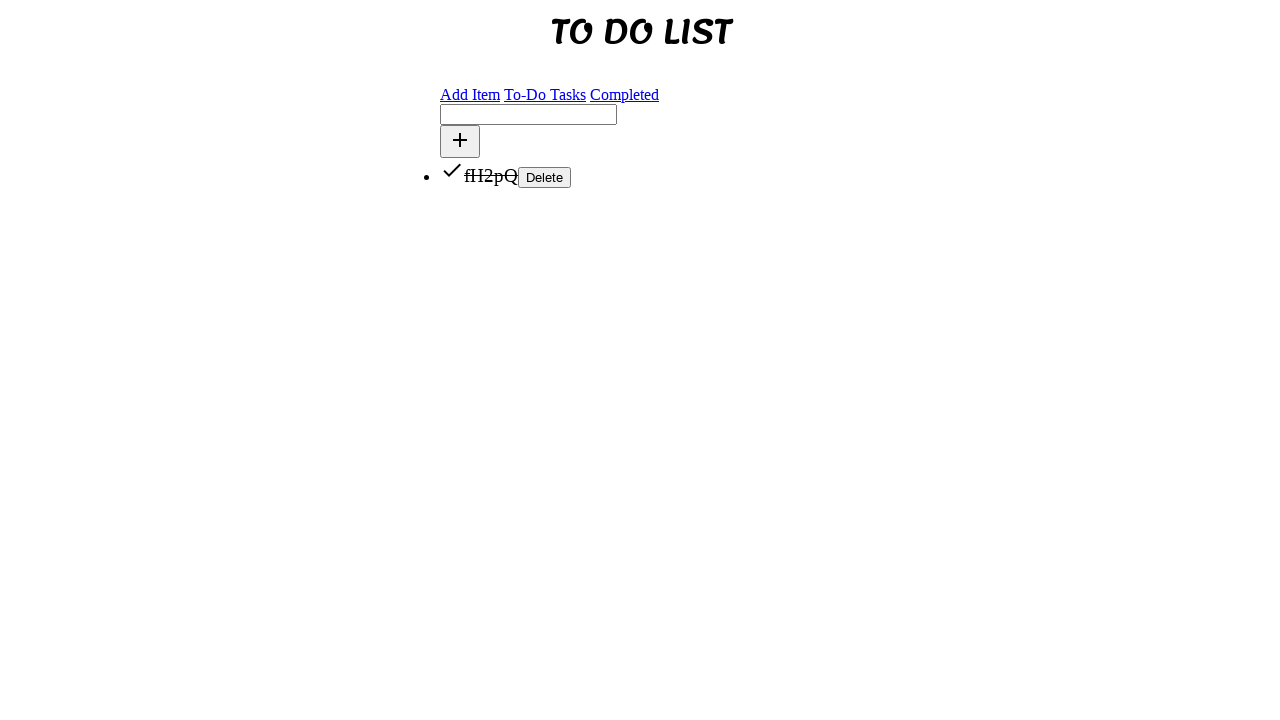

Verified completed task 'donefH2pQ' is visible in Completed section
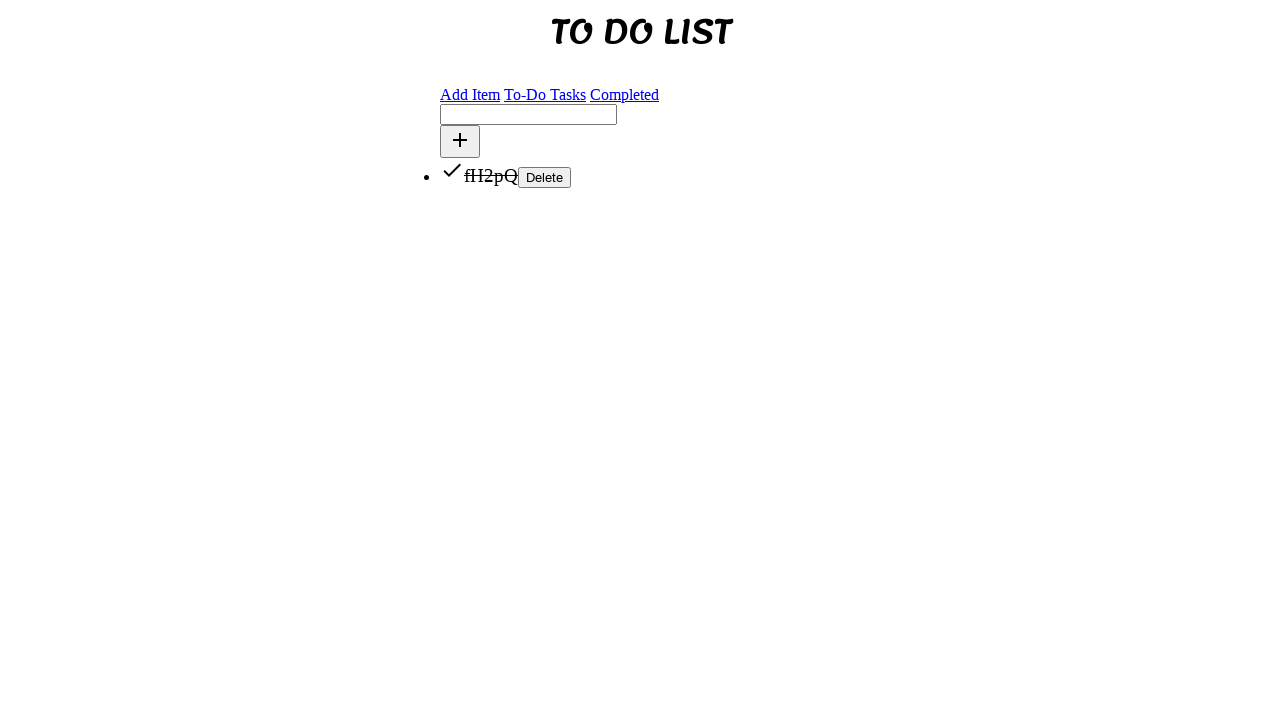

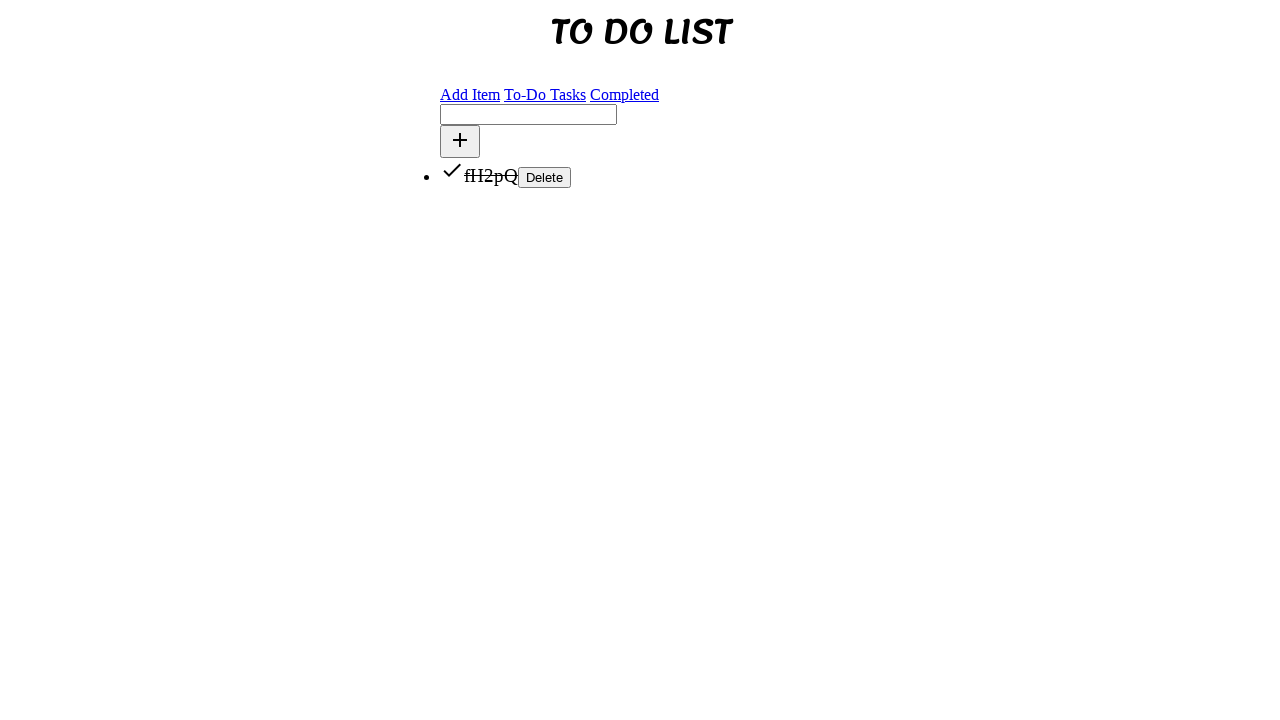